Tests dropdown selection functionality on Semantic UI documentation page by opening a multiple selection dropdown and navigating through options using keyboard until selecting "Meteor"

Starting URL: https://semantic-ui.com/modules/dropdown.html

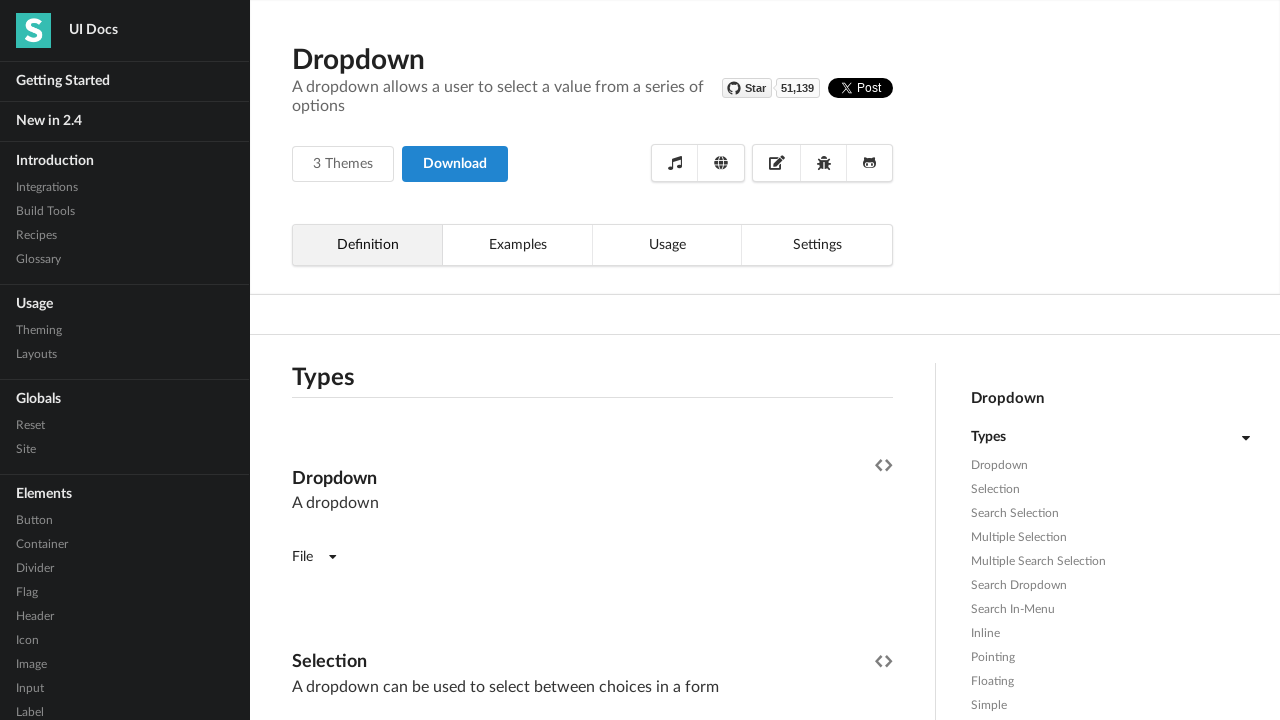

Waited 3 seconds for page to load
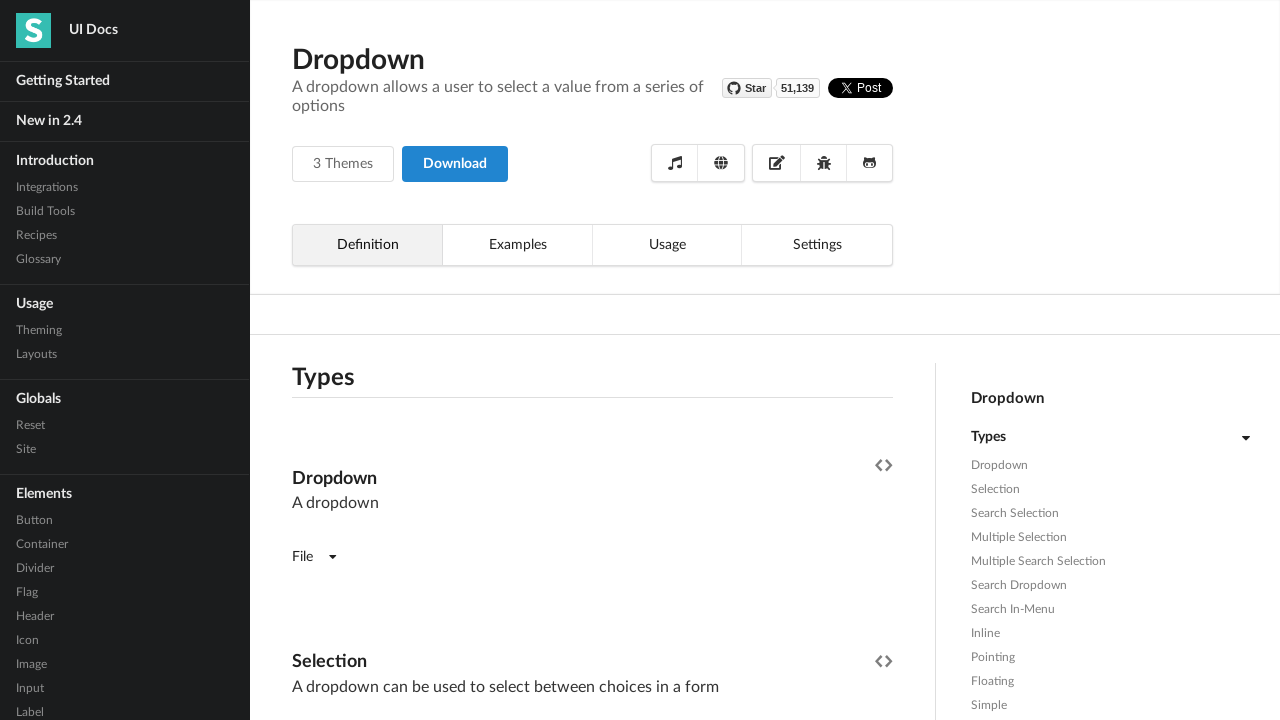

Clicked on the multiple selection dropdown to open it at (592, 361) on xpath=//*[@class='ui fluid dropdown selection multiple']
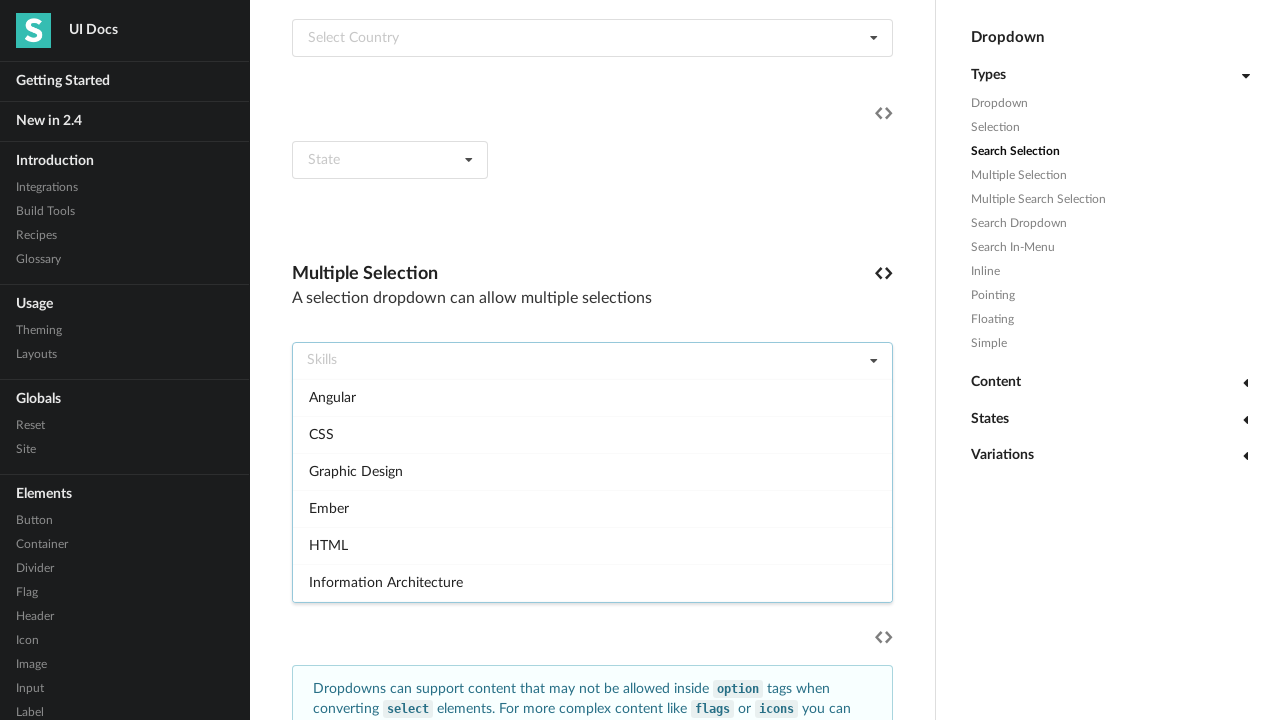

Retrieved current selected item data-value: 1
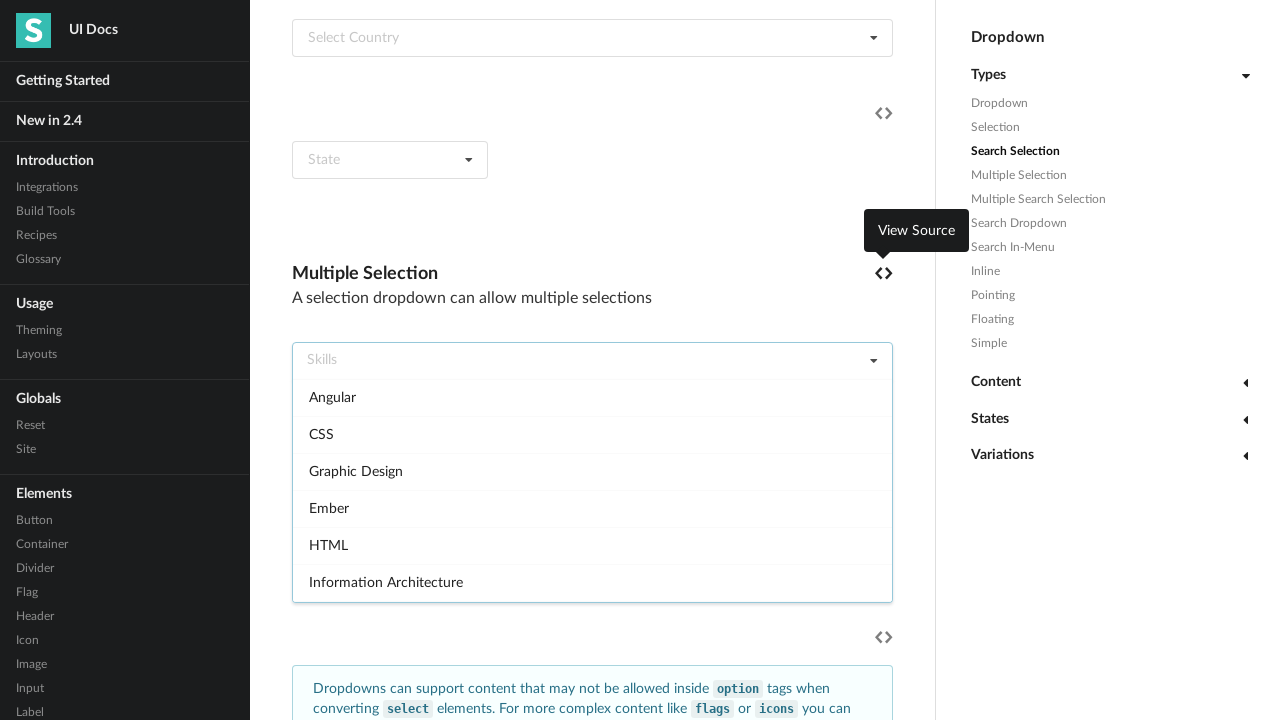

Pressed ArrowDown to navigate to next dropdown item
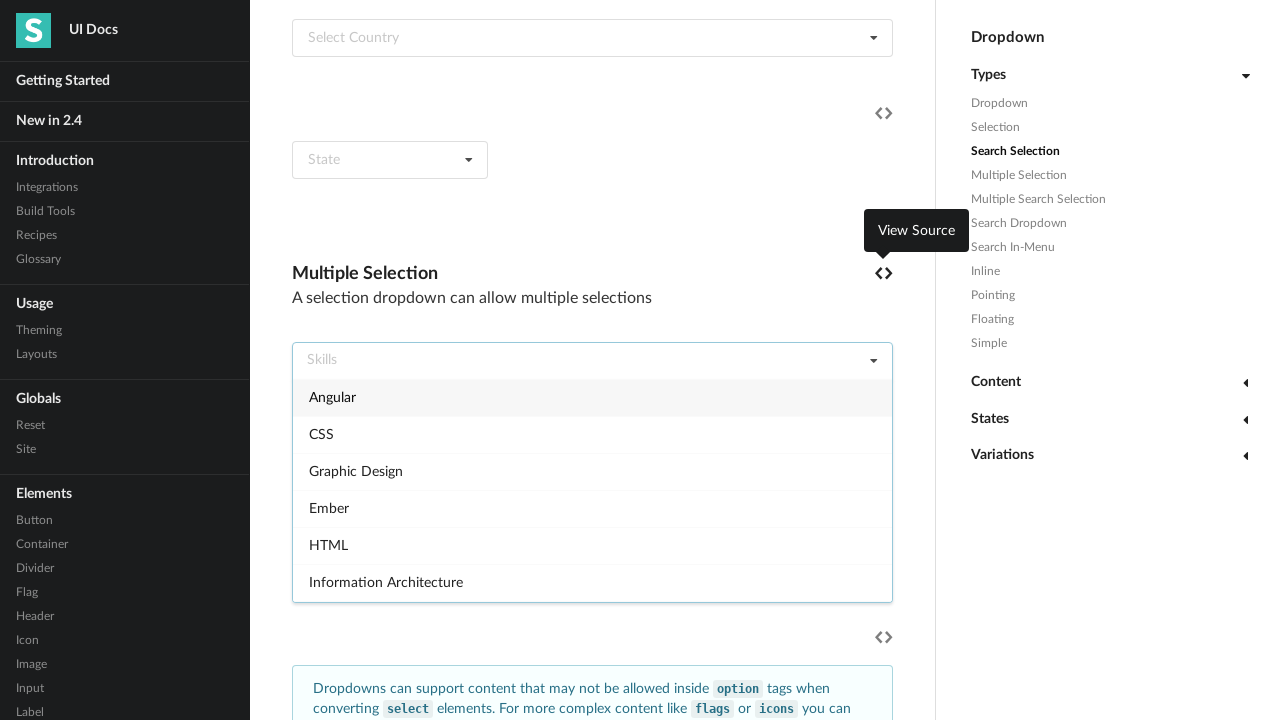

Waited 500ms for dropdown item to load
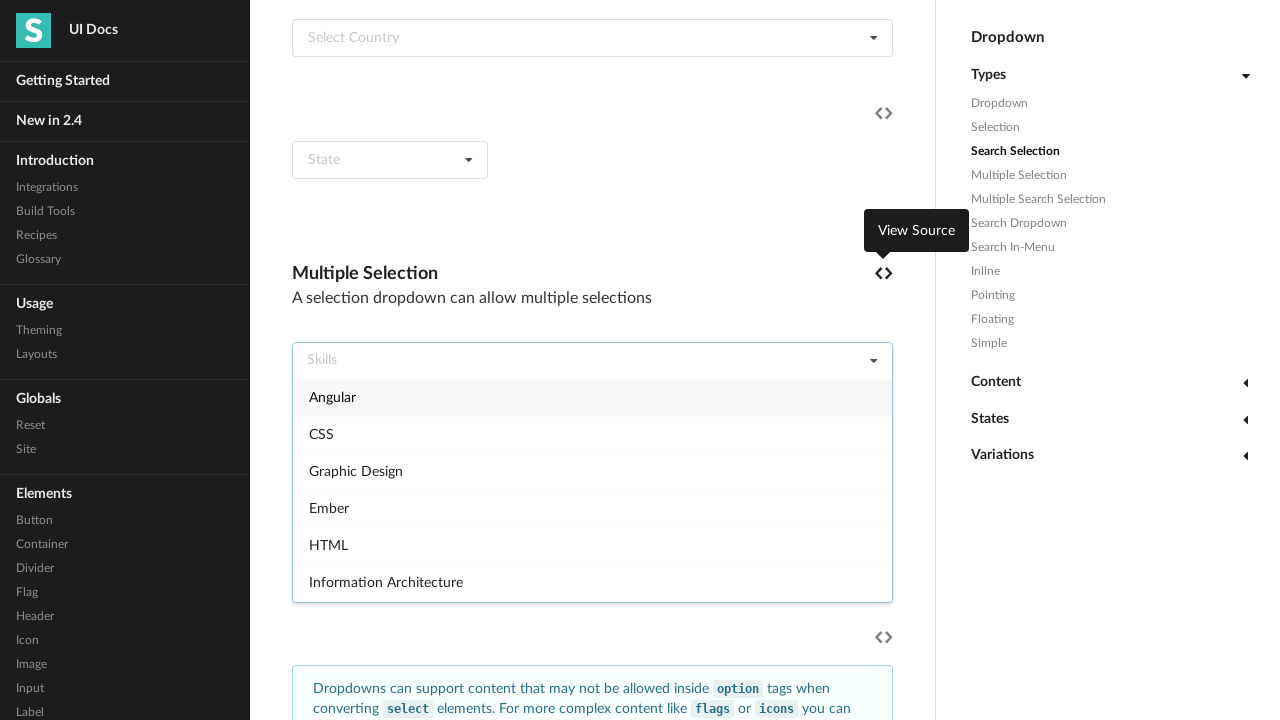

Retrieved current selected item data-value: angular
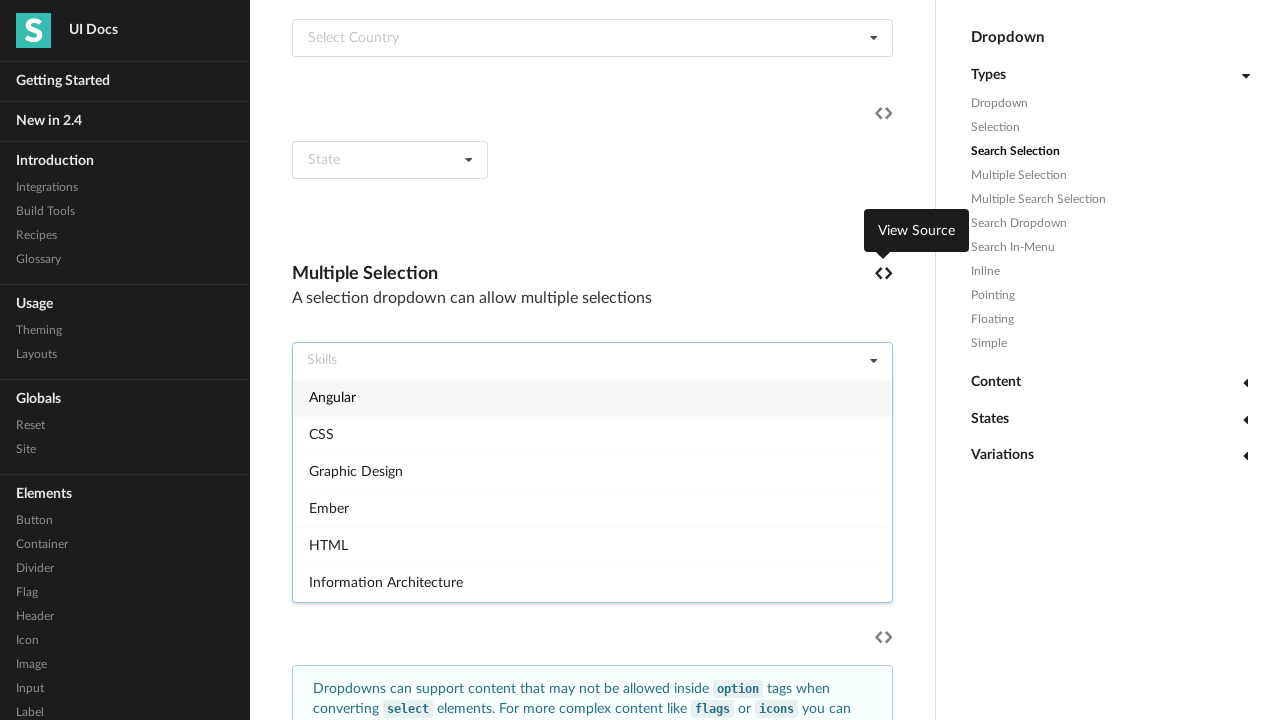

Pressed ArrowDown to navigate to next dropdown item
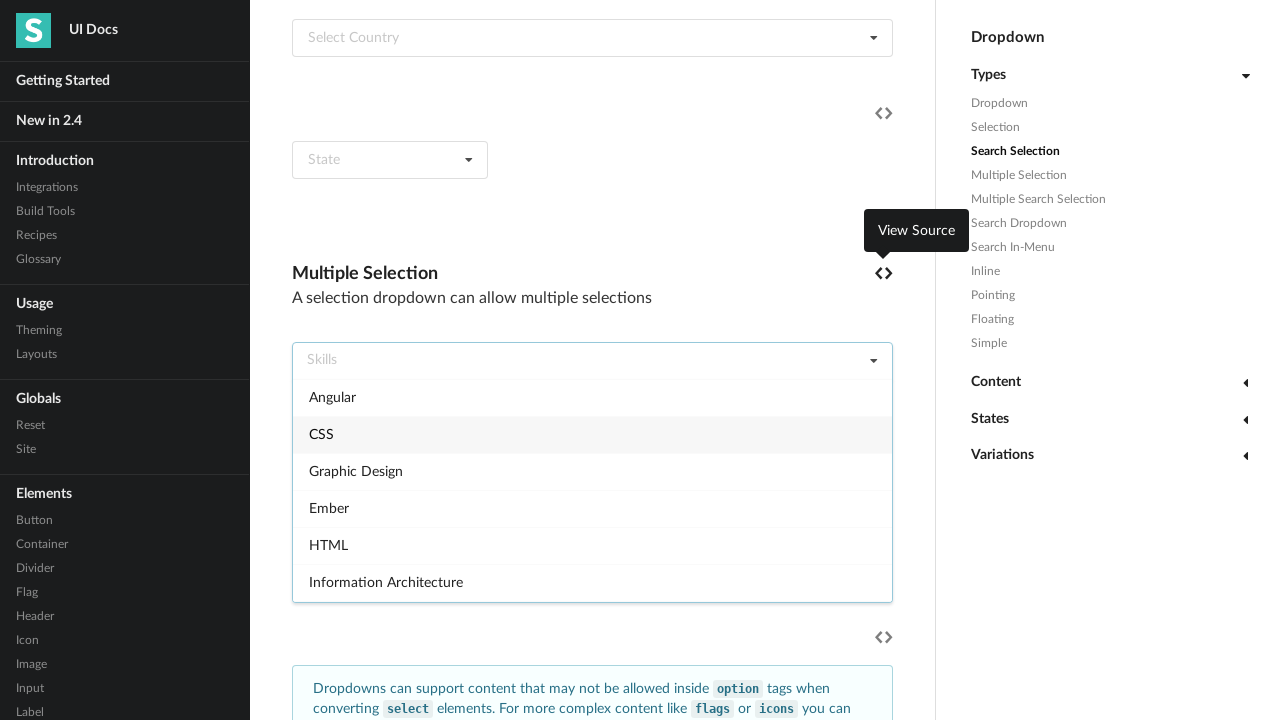

Waited 500ms for dropdown item to load
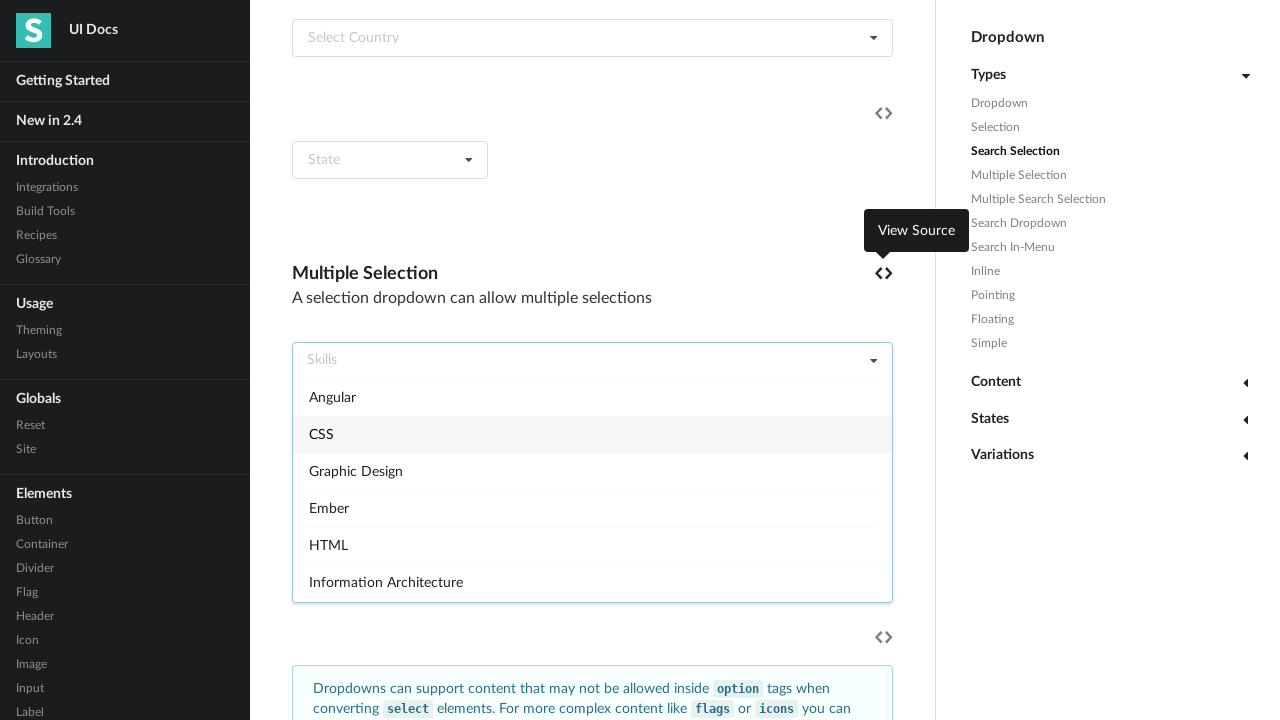

Retrieved current selected item data-value: css
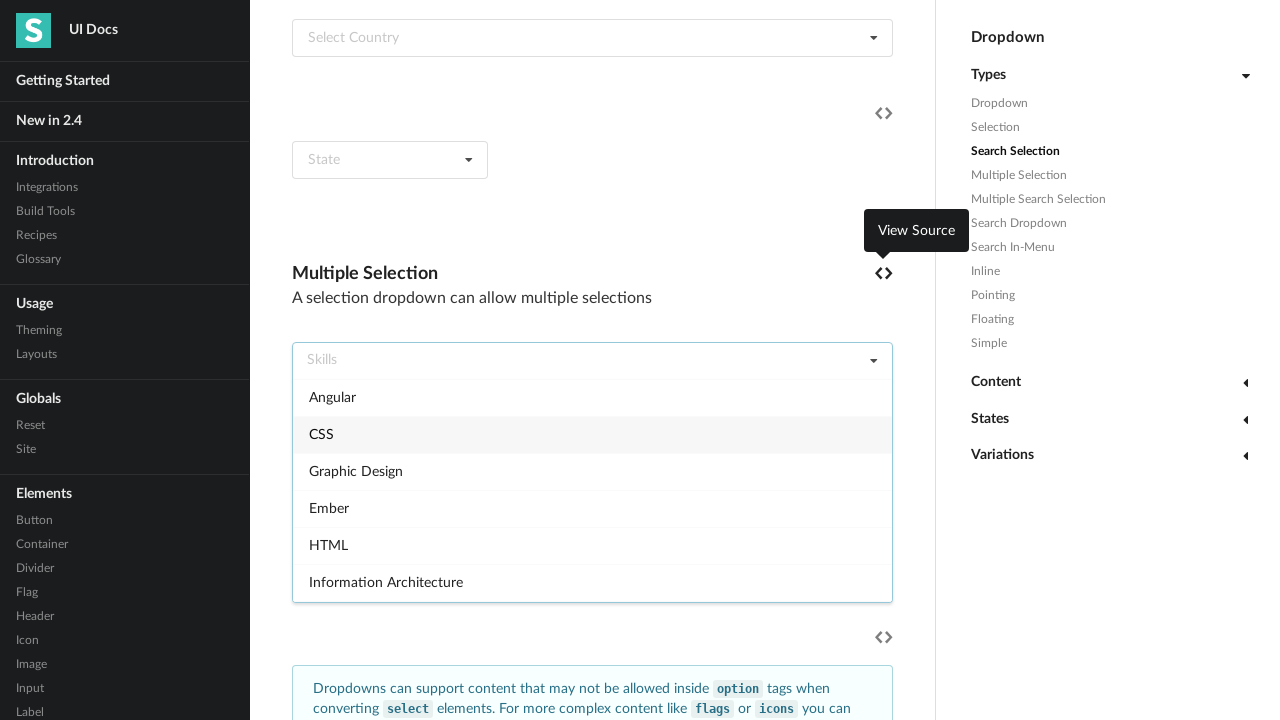

Pressed ArrowDown to navigate to next dropdown item
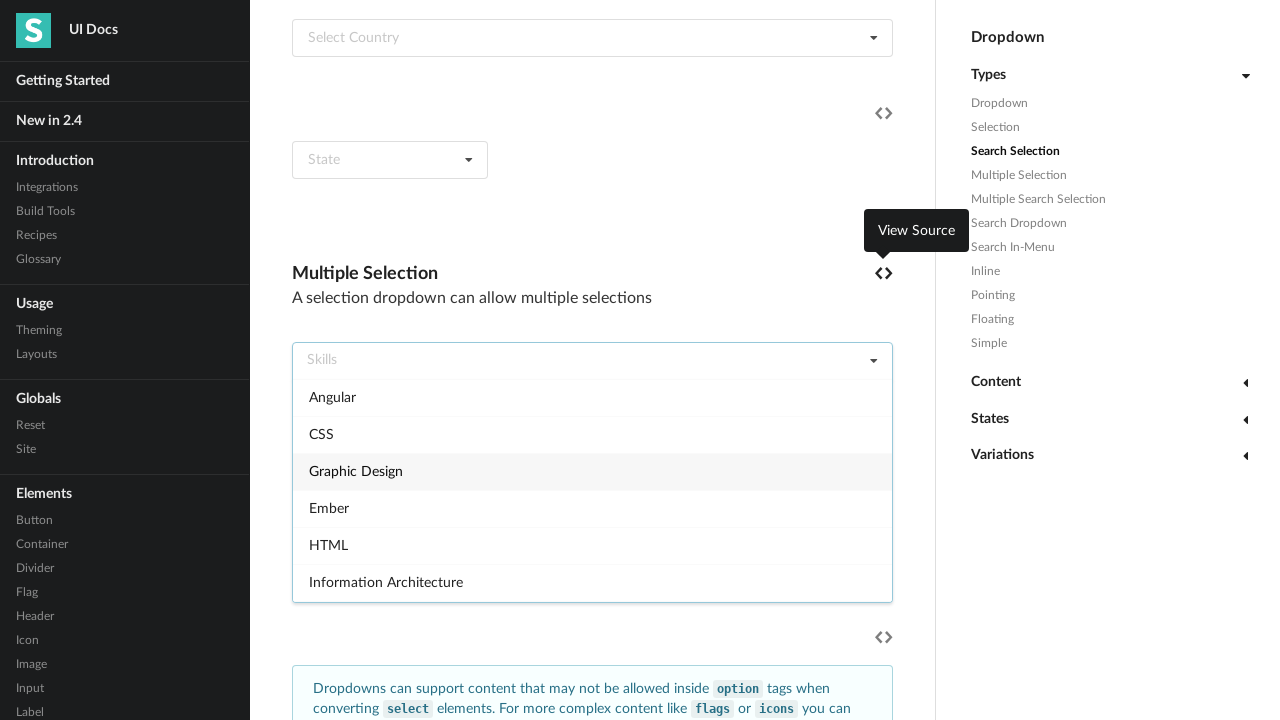

Waited 500ms for dropdown item to load
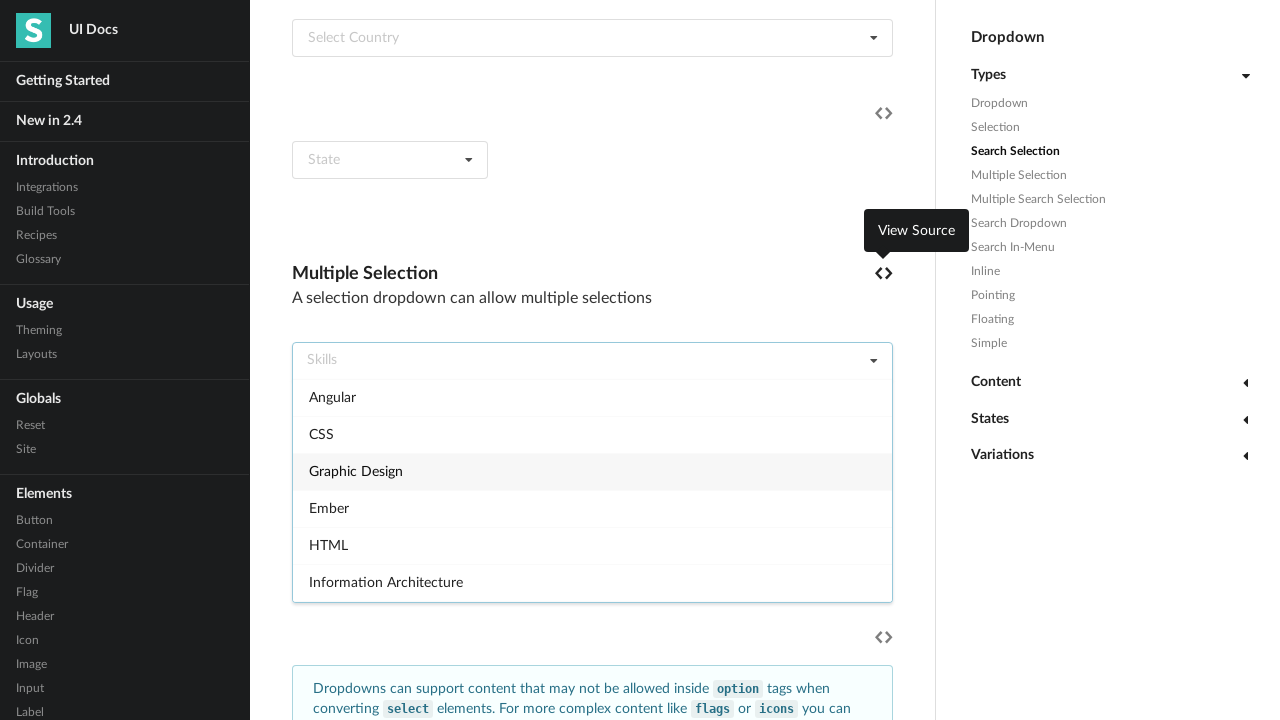

Retrieved current selected item data-value: design
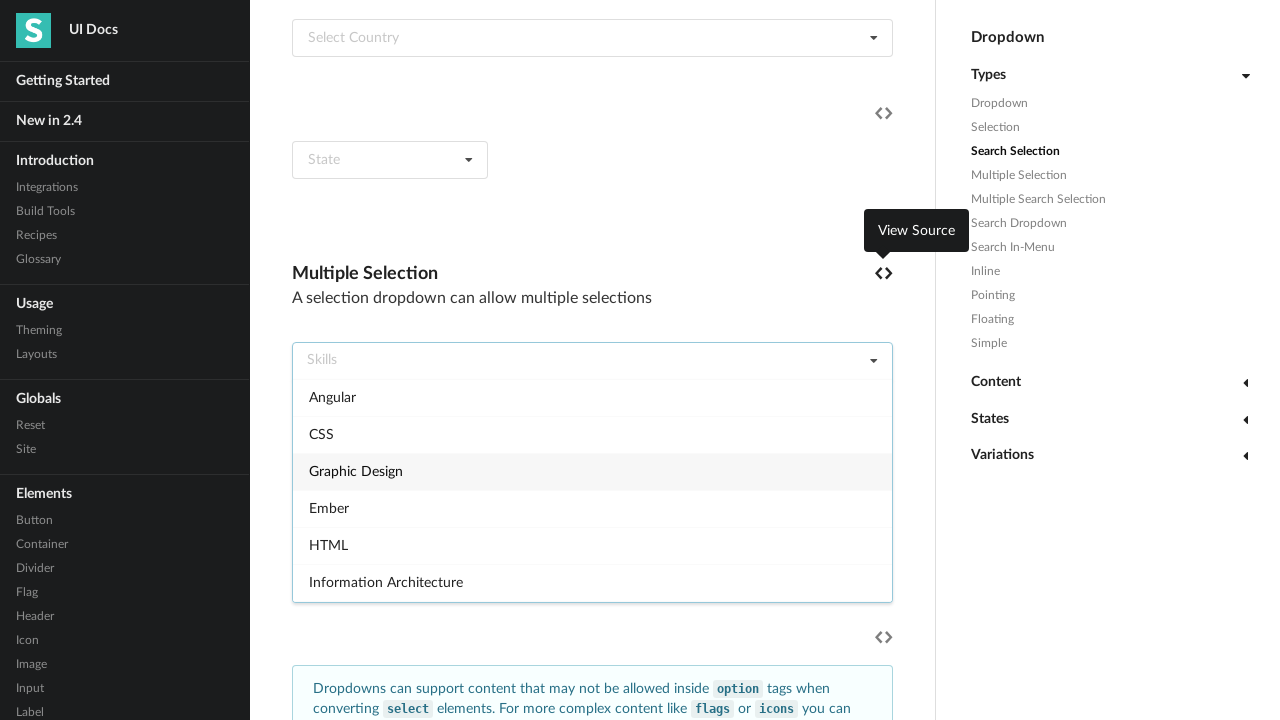

Pressed ArrowDown to navigate to next dropdown item
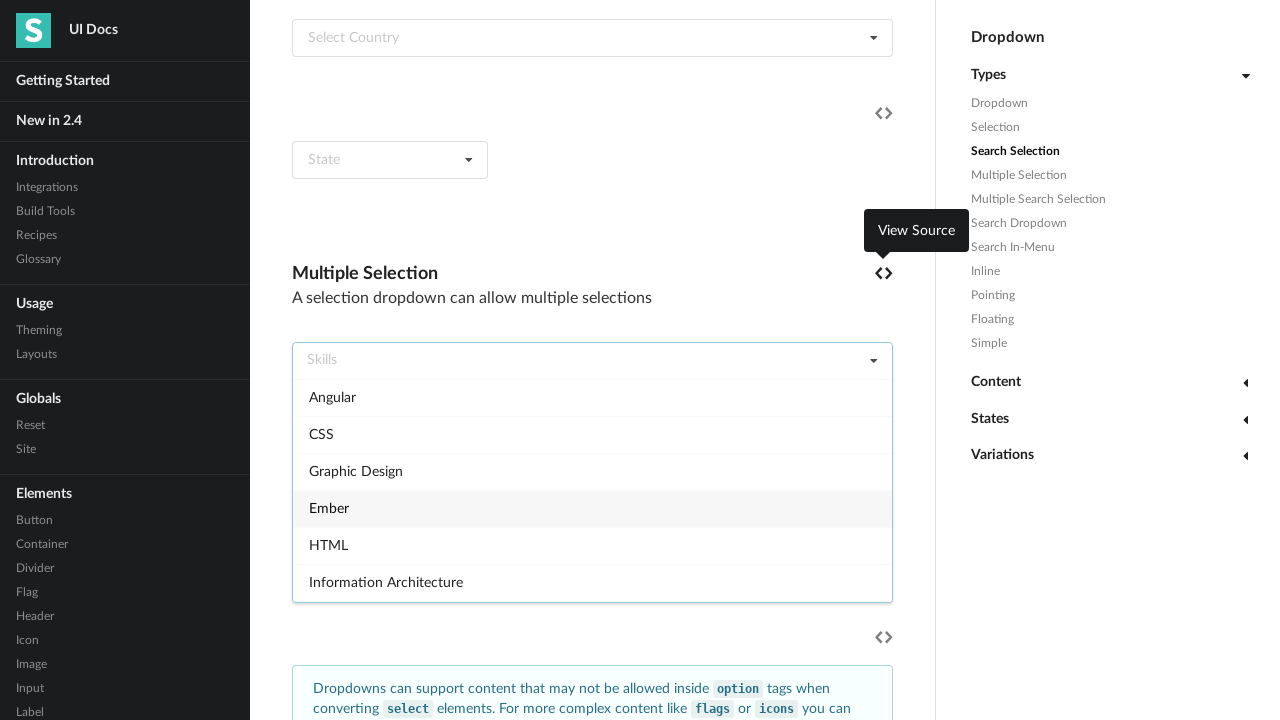

Waited 500ms for dropdown item to load
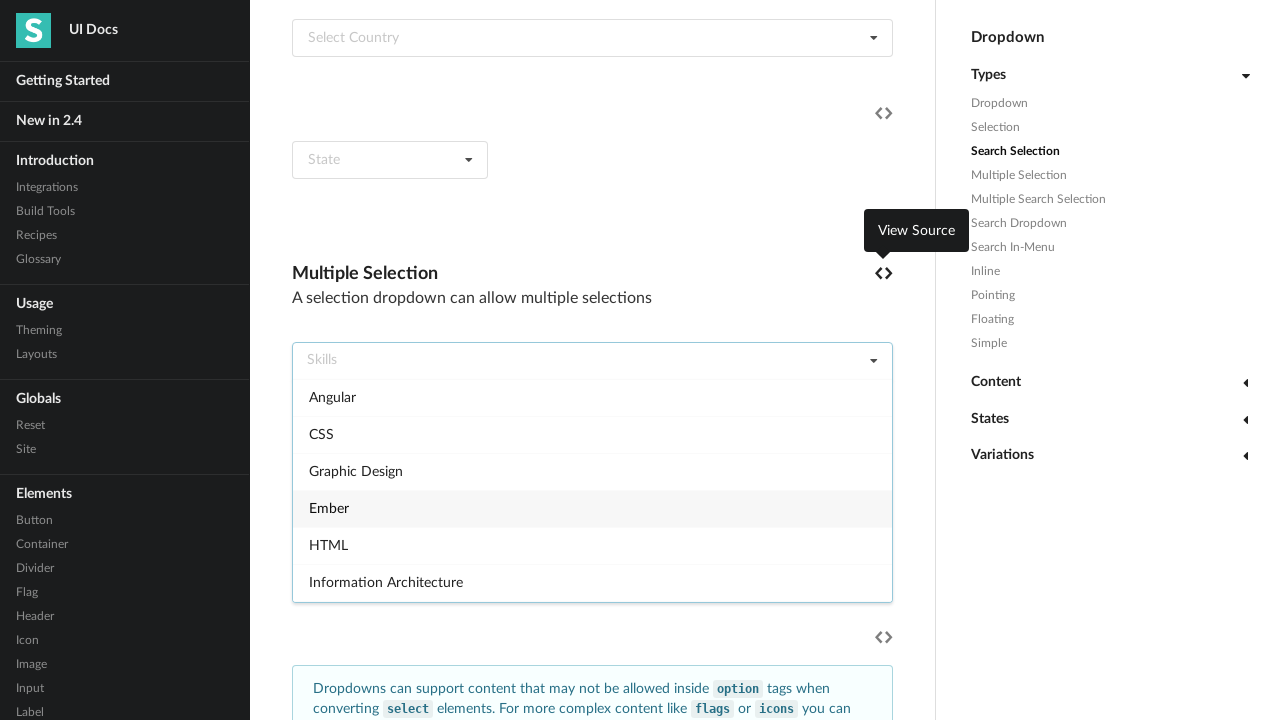

Retrieved current selected item data-value: ember
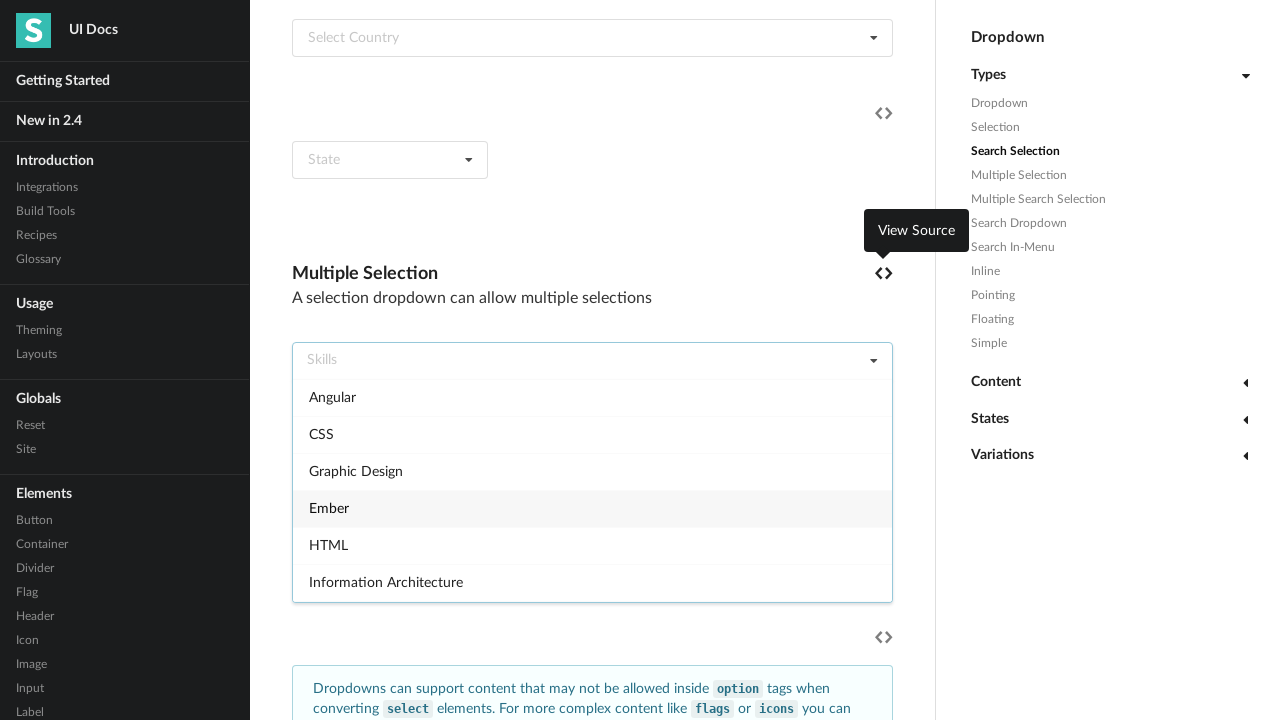

Pressed ArrowDown to navigate to next dropdown item
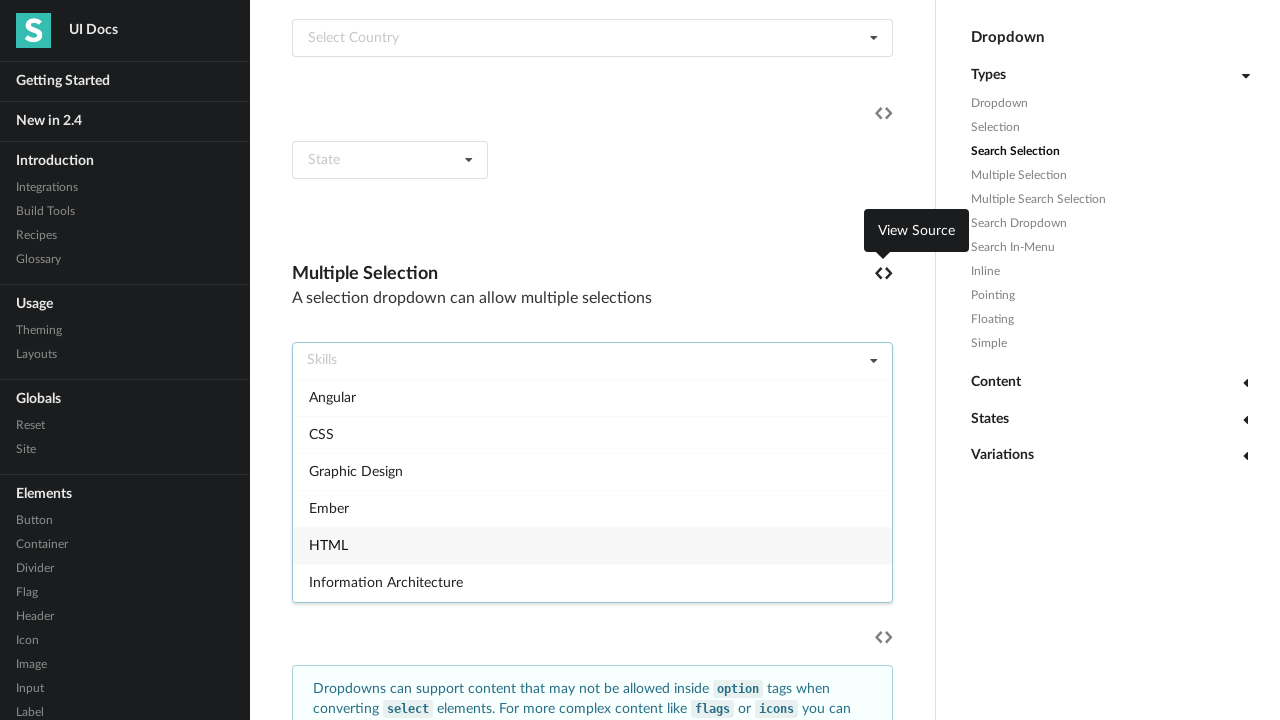

Waited 500ms for dropdown item to load
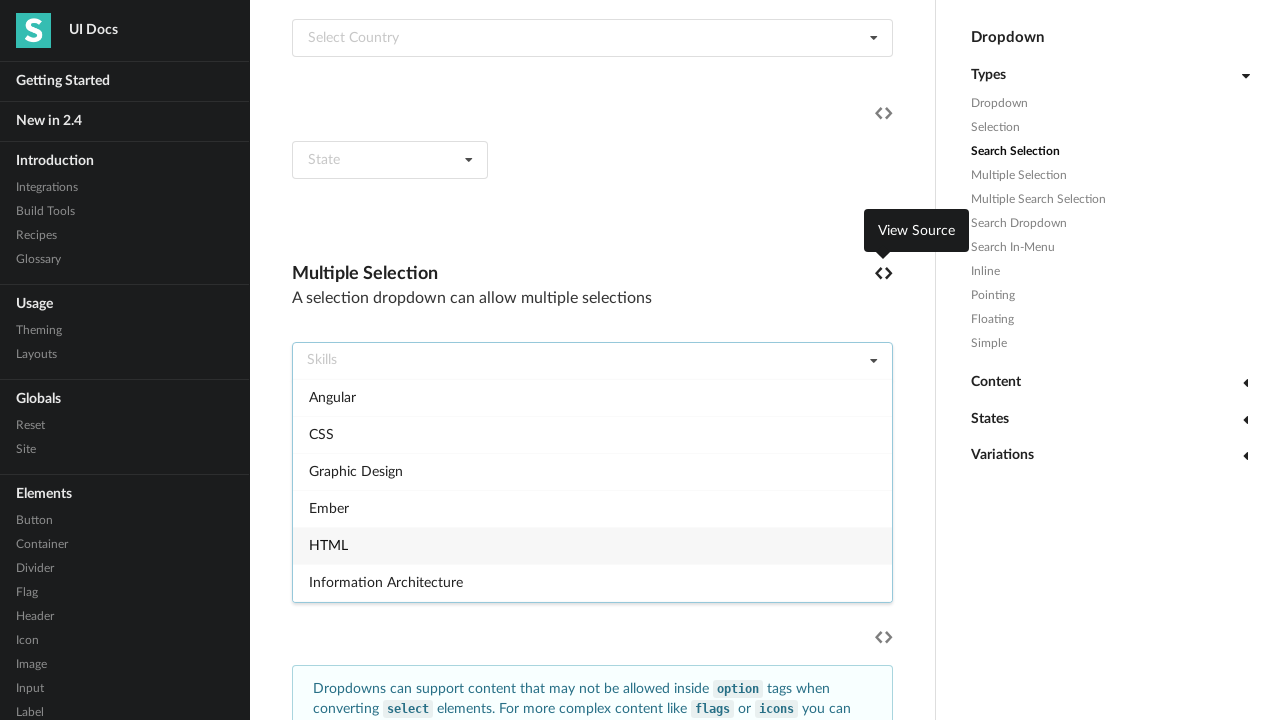

Retrieved current selected item data-value: html
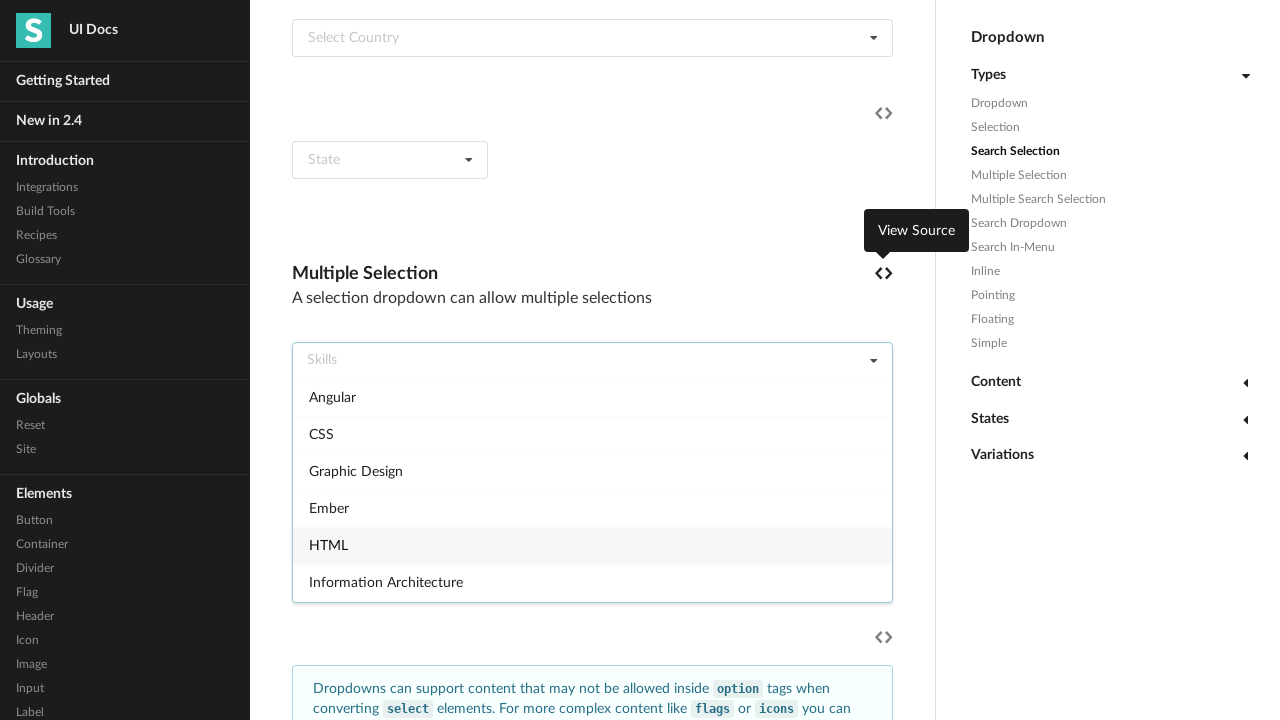

Pressed ArrowDown to navigate to next dropdown item
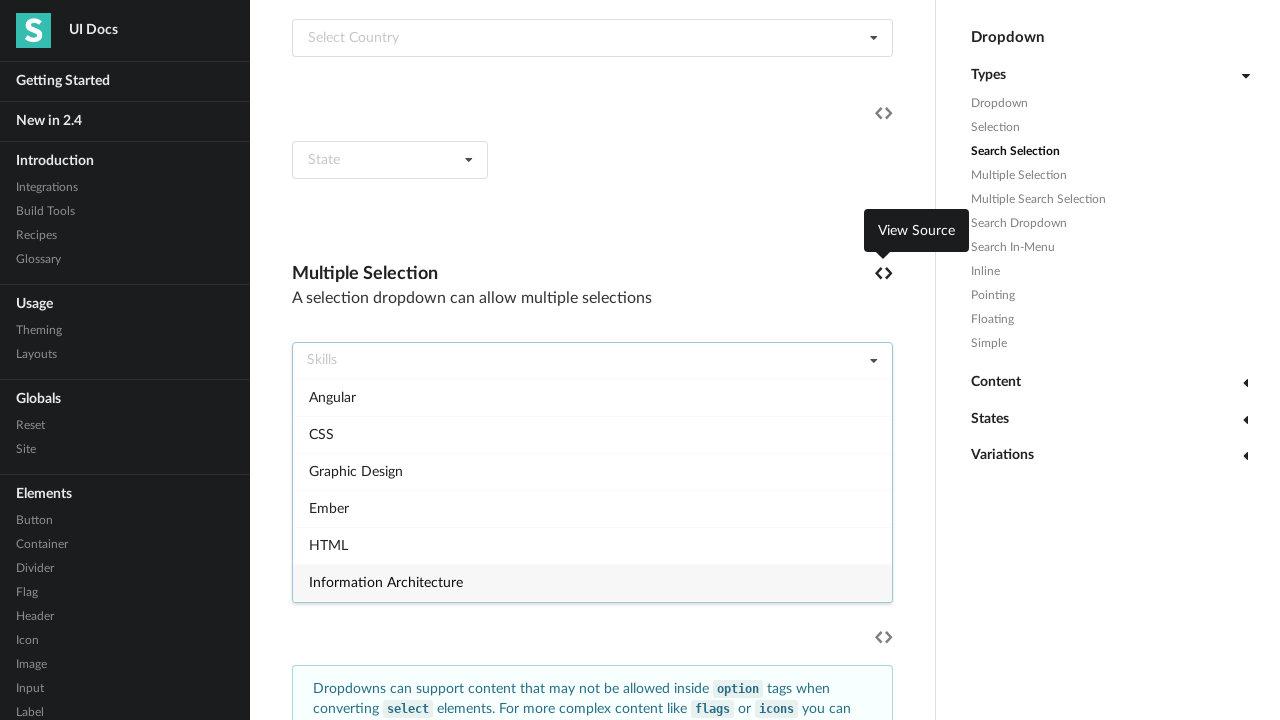

Waited 500ms for dropdown item to load
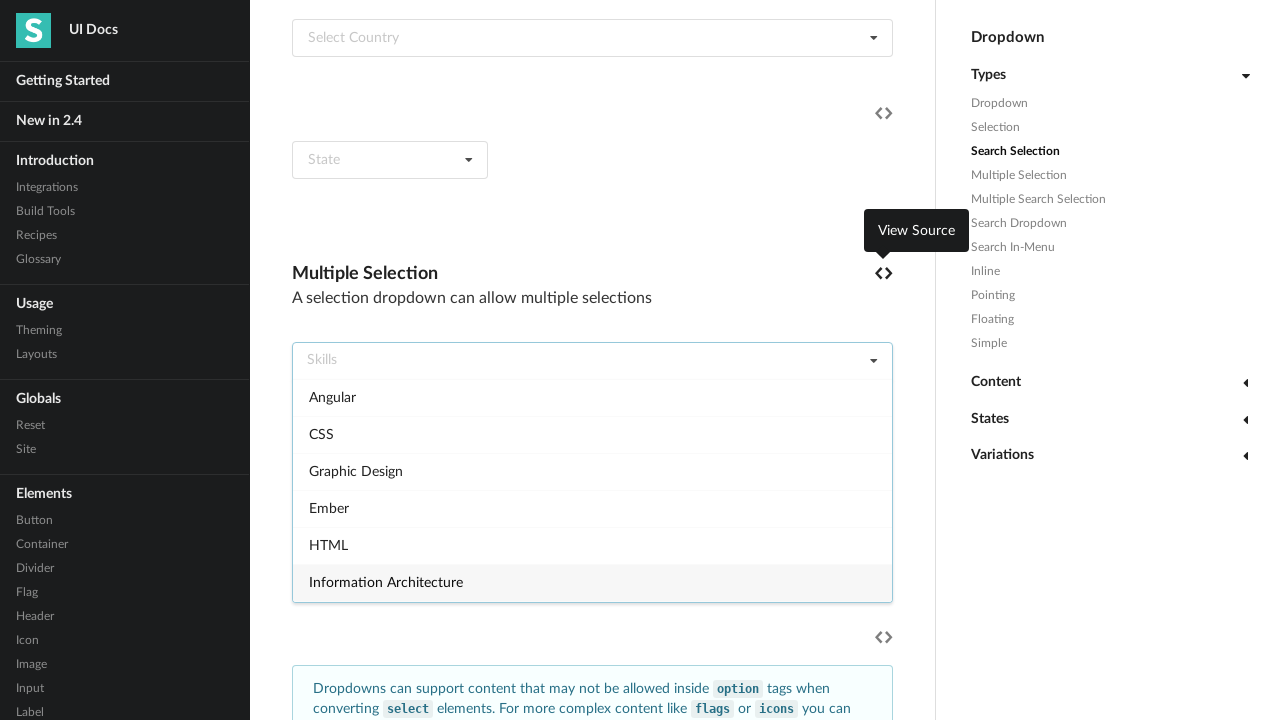

Retrieved current selected item data-value: ia
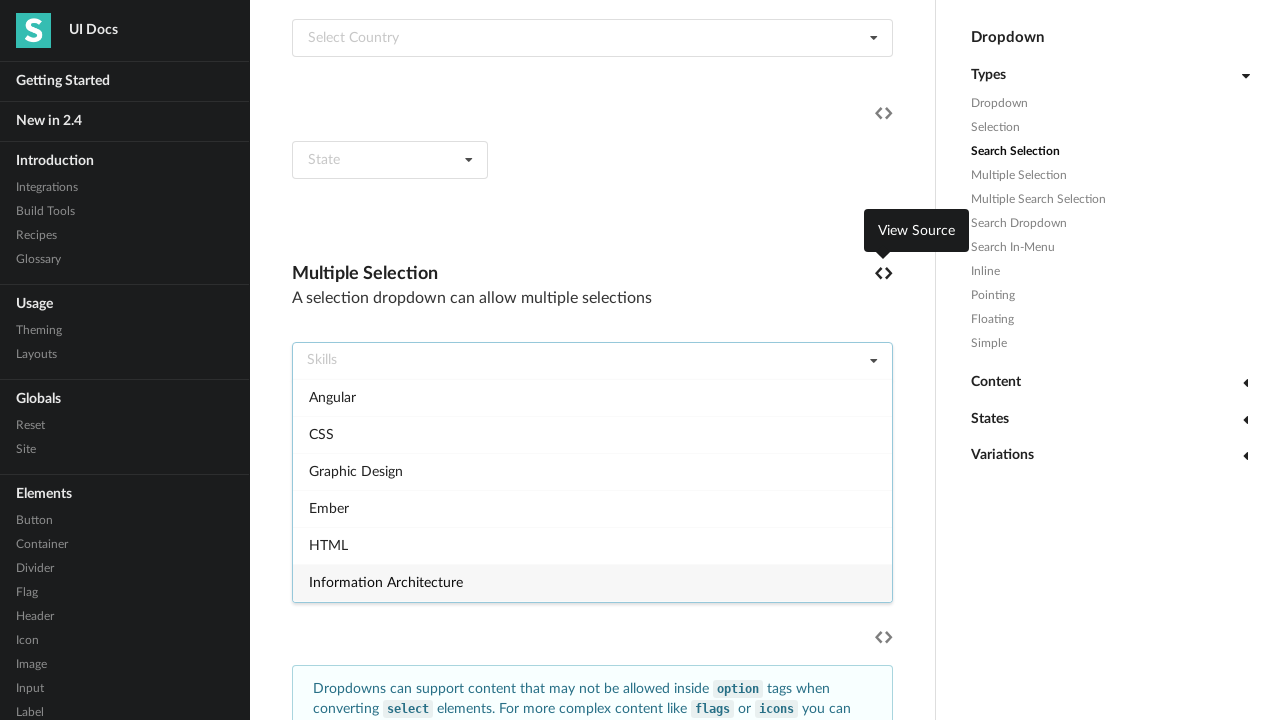

Pressed ArrowDown to navigate to next dropdown item
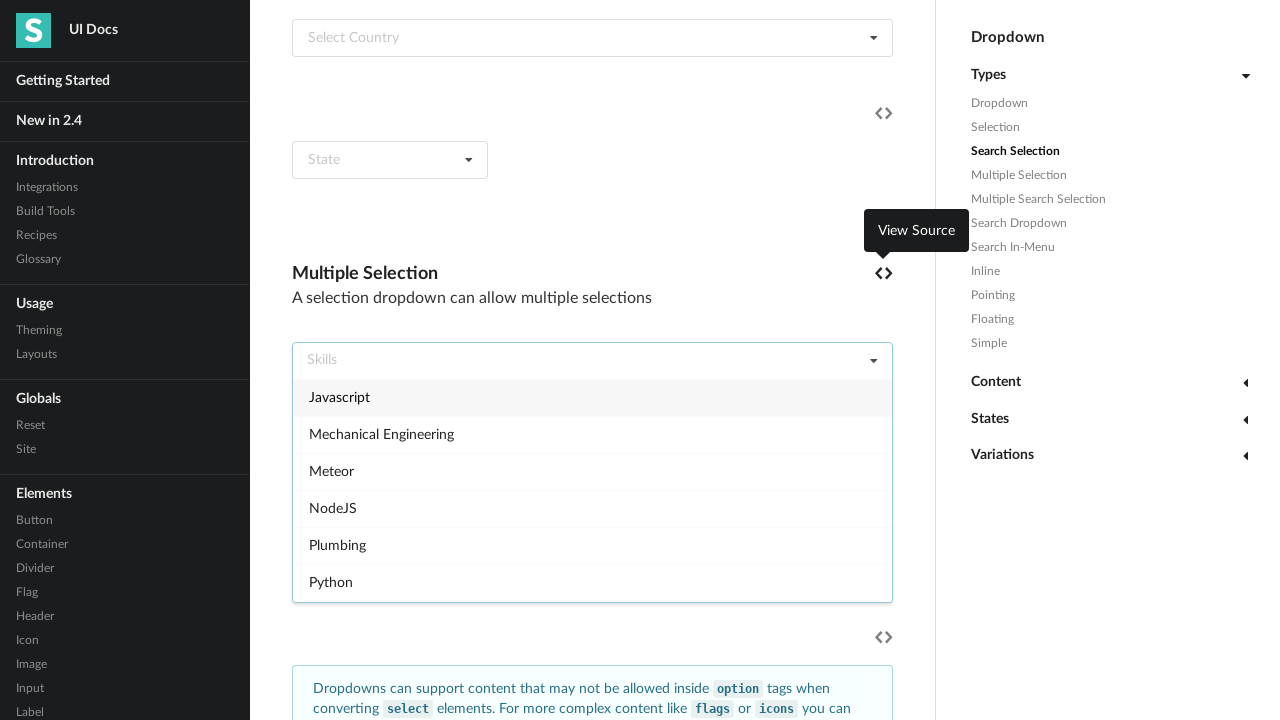

Waited 500ms for dropdown item to load
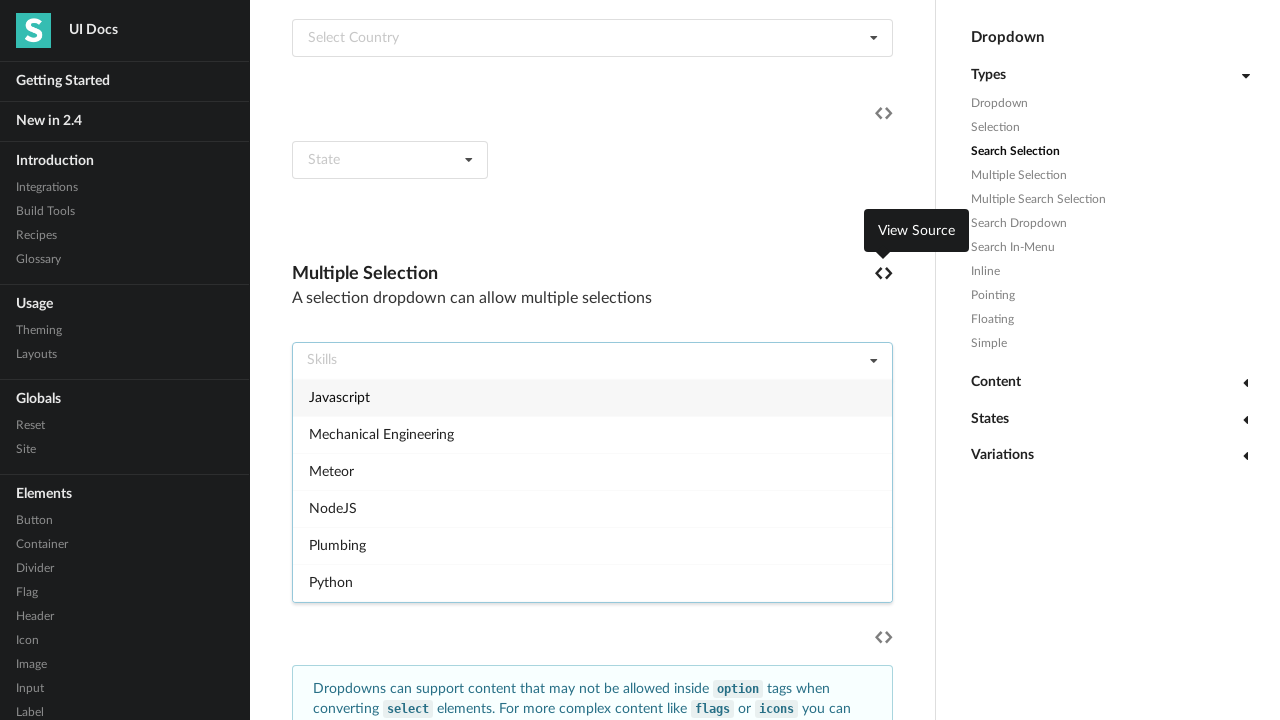

Retrieved current selected item data-value: javascript
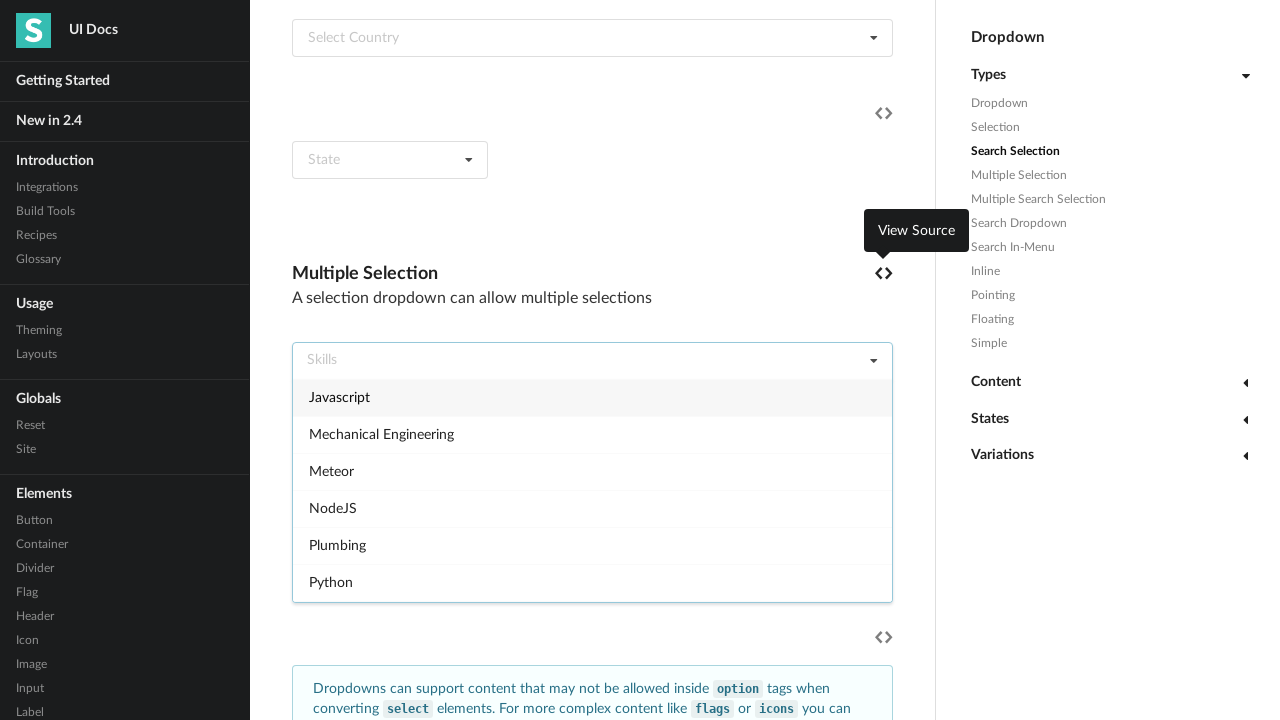

Pressed ArrowDown to navigate to next dropdown item
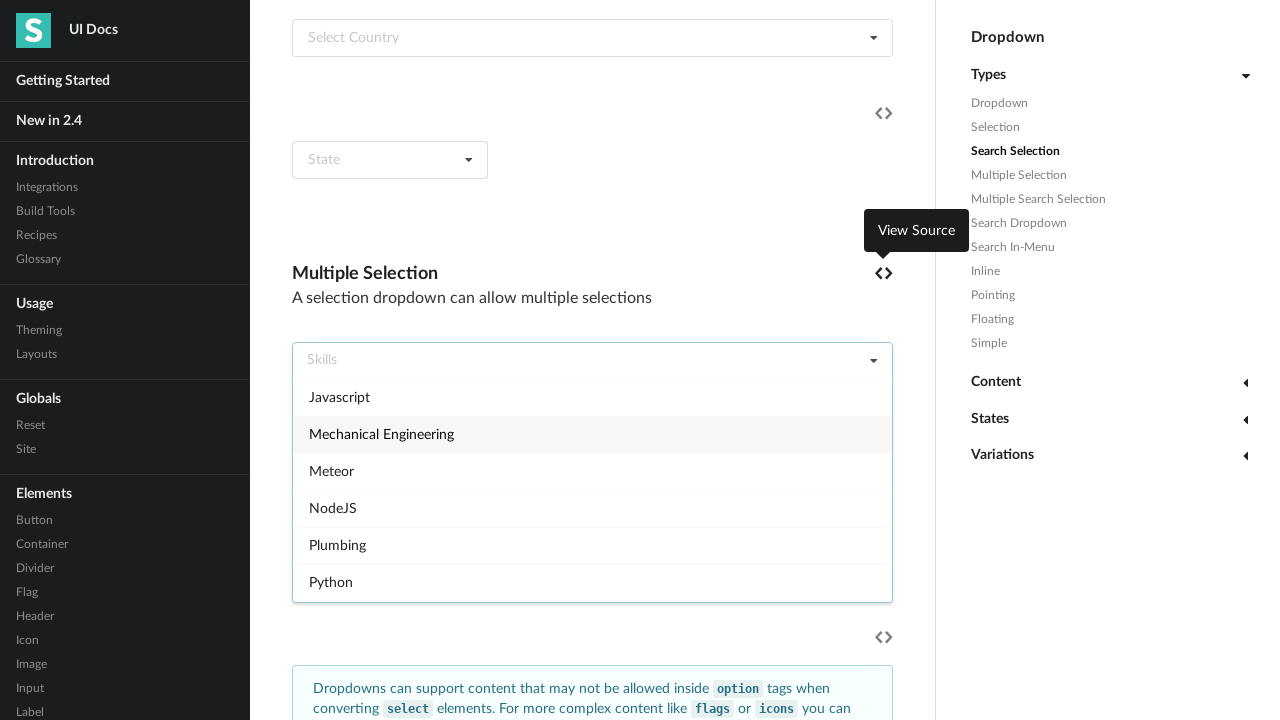

Waited 500ms for dropdown item to load
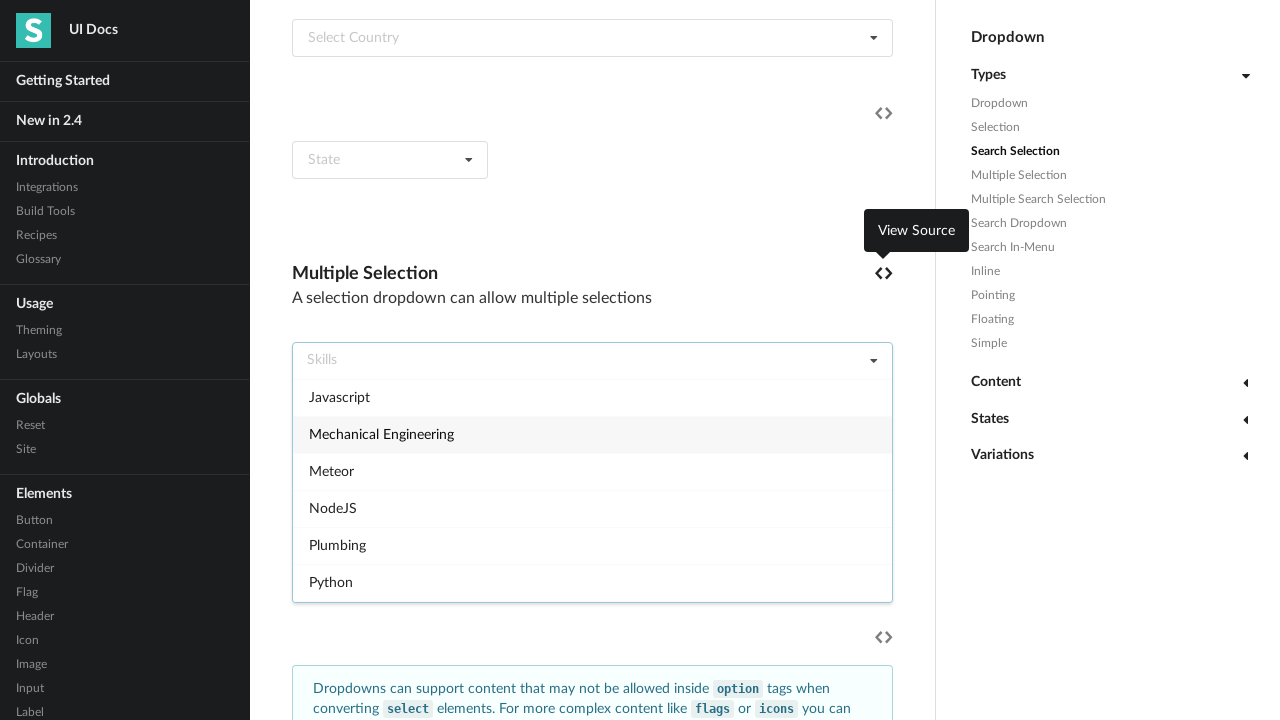

Retrieved current selected item data-value: mech
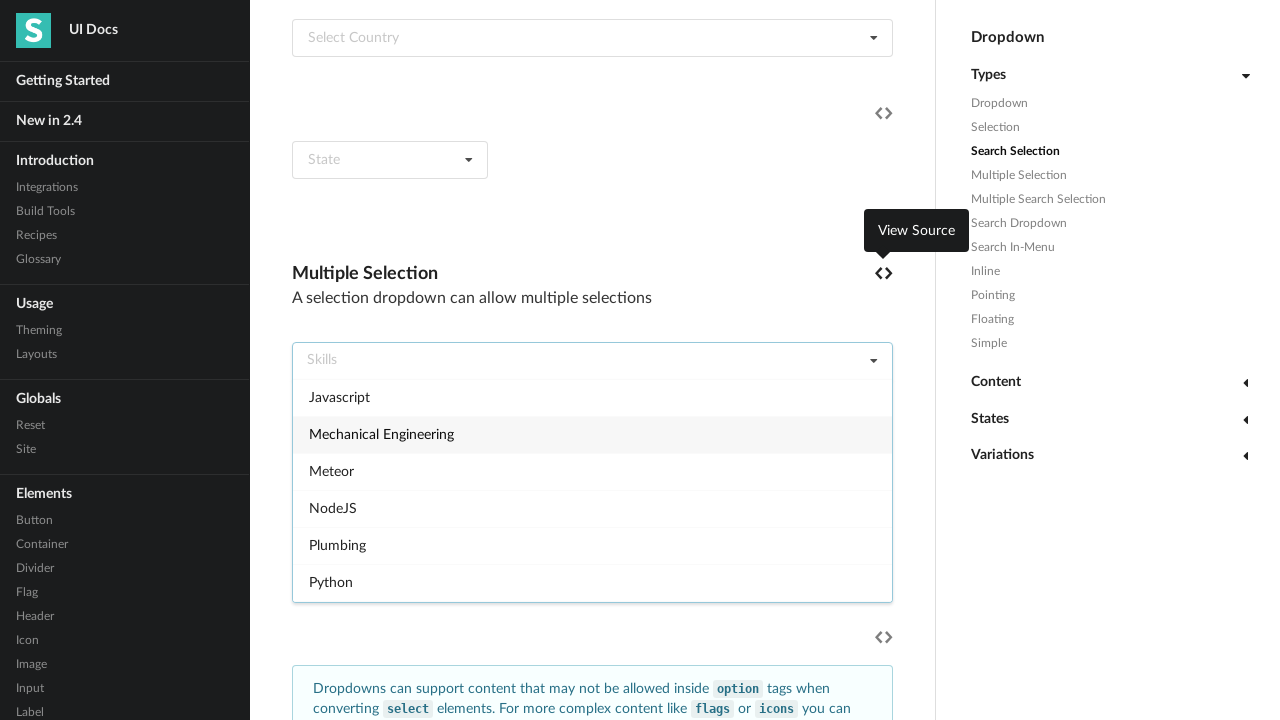

Pressed ArrowDown to navigate to next dropdown item
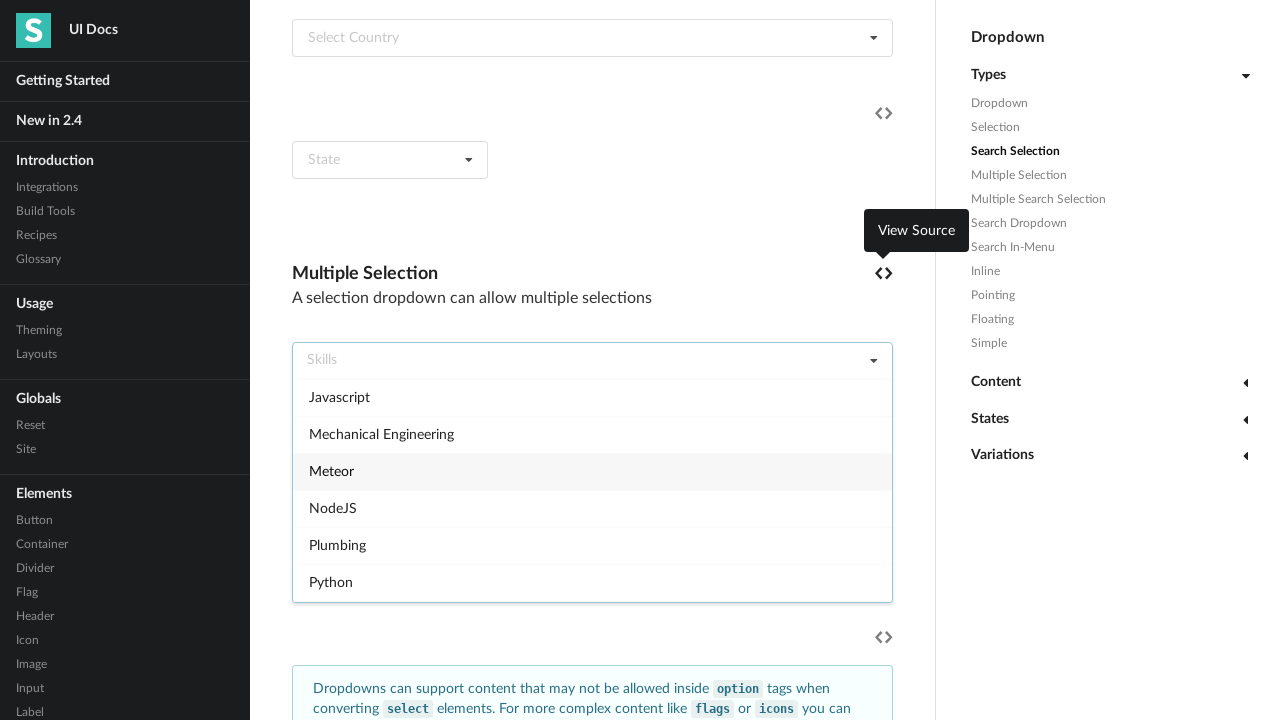

Waited 500ms for dropdown item to load
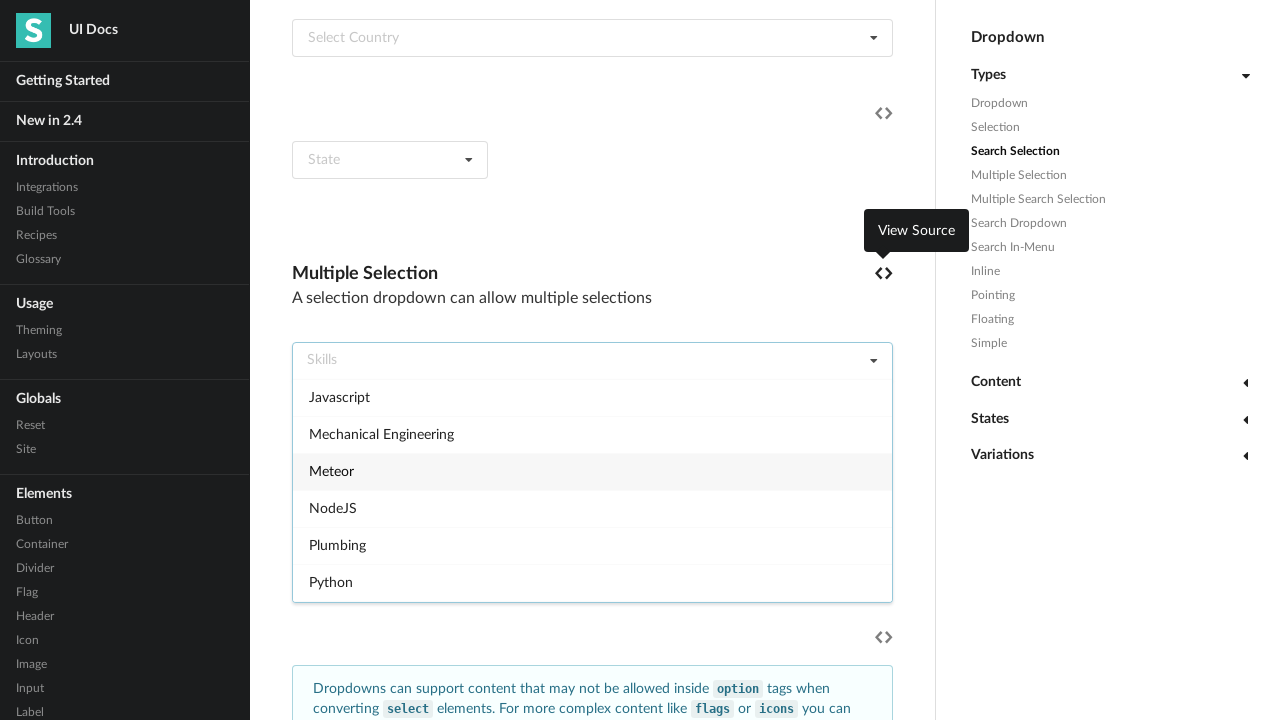

Retrieved current selected item data-value: meteor
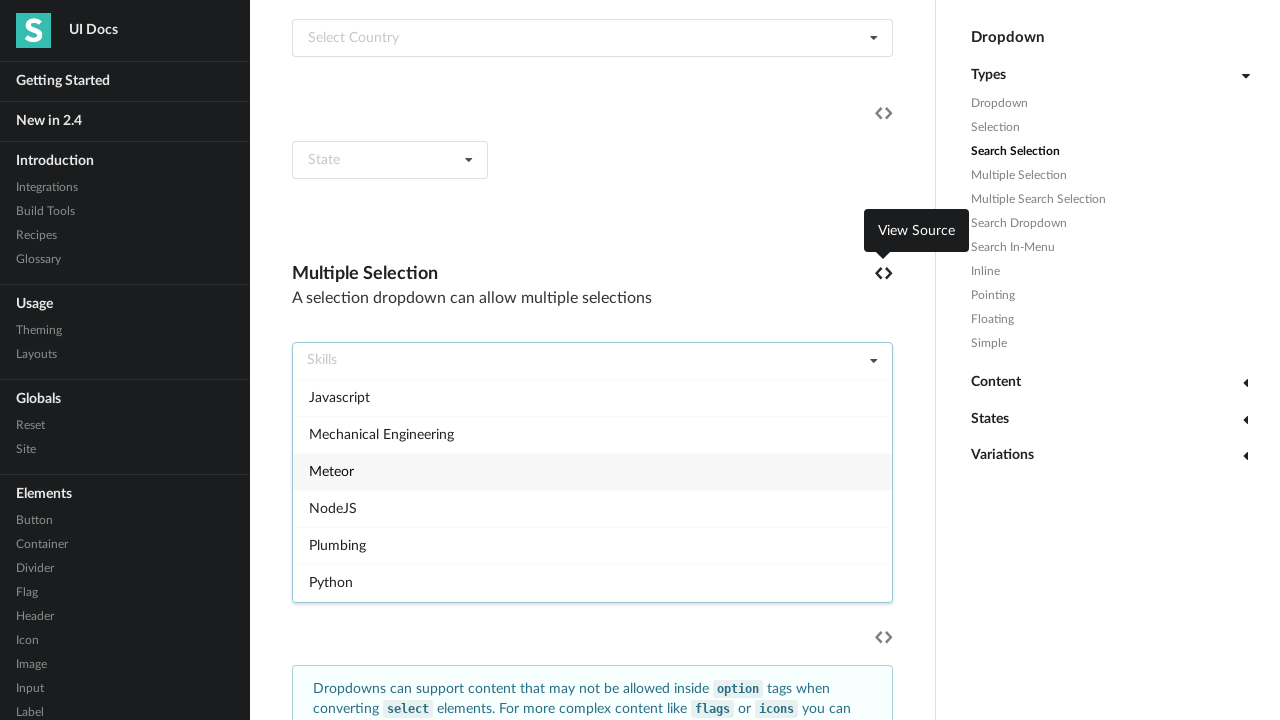

Pressed Enter to select 'Meteor' from dropdown
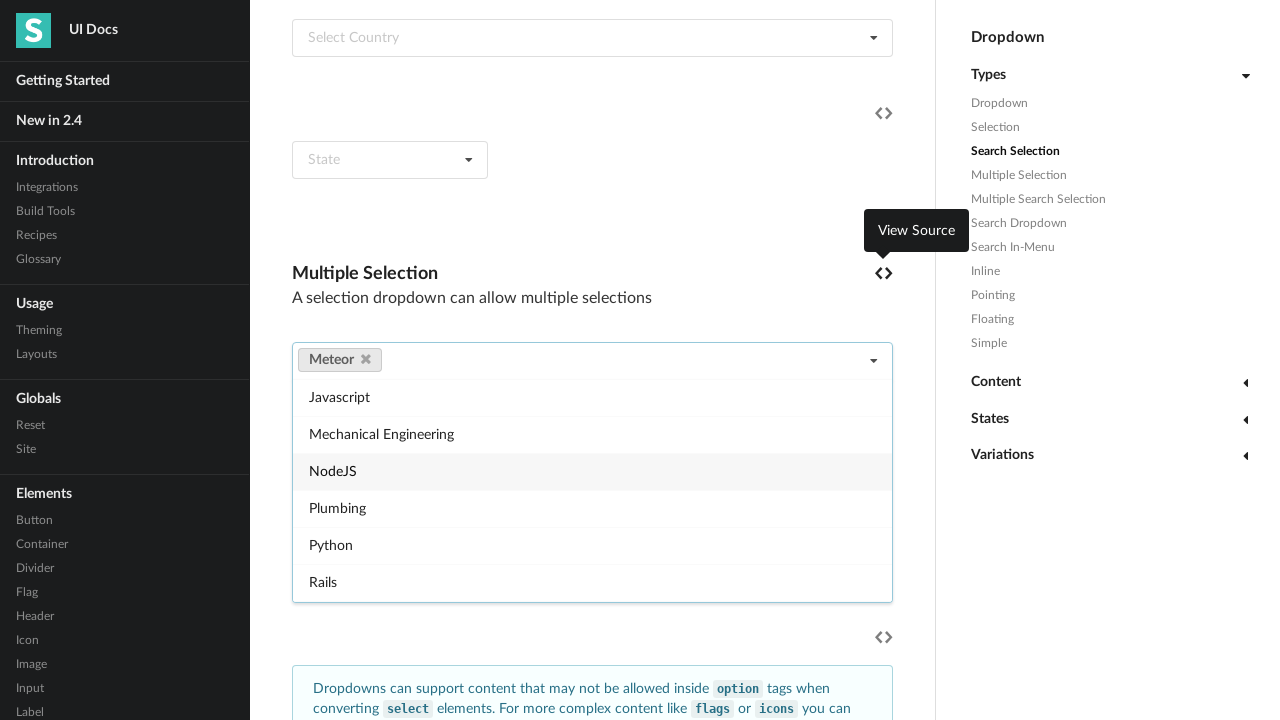

Waited 2 seconds to see selection result
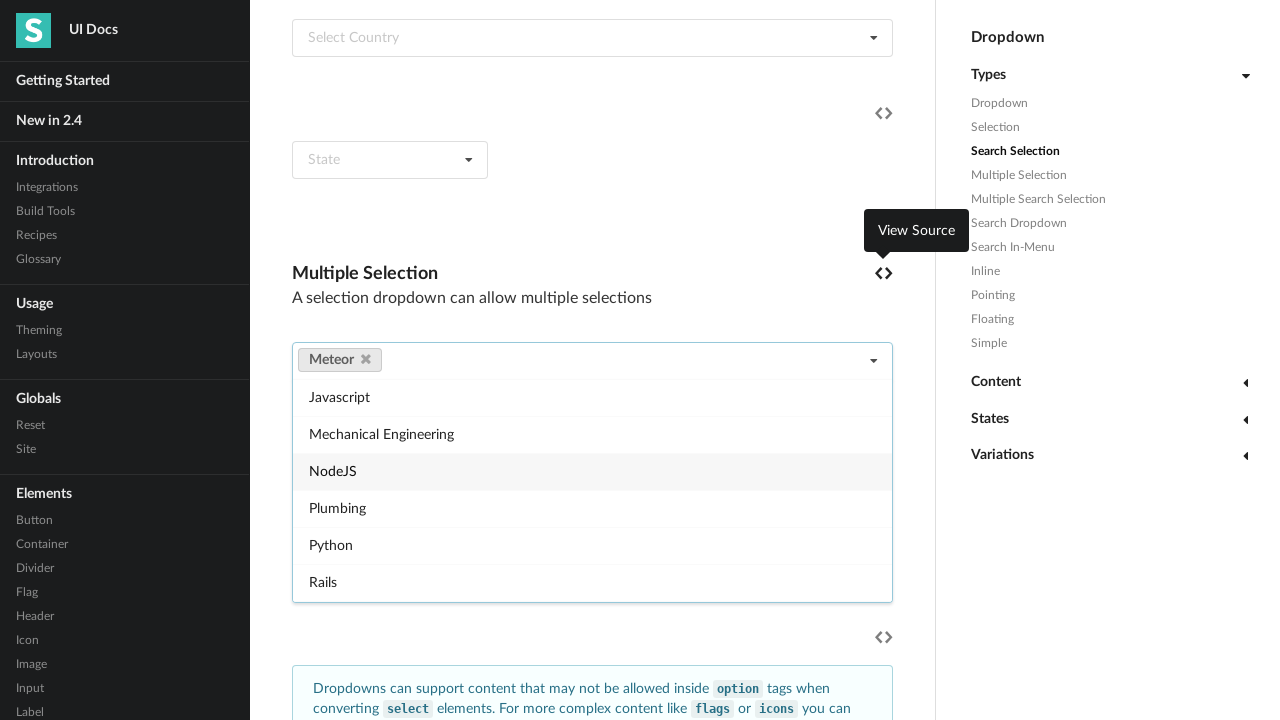

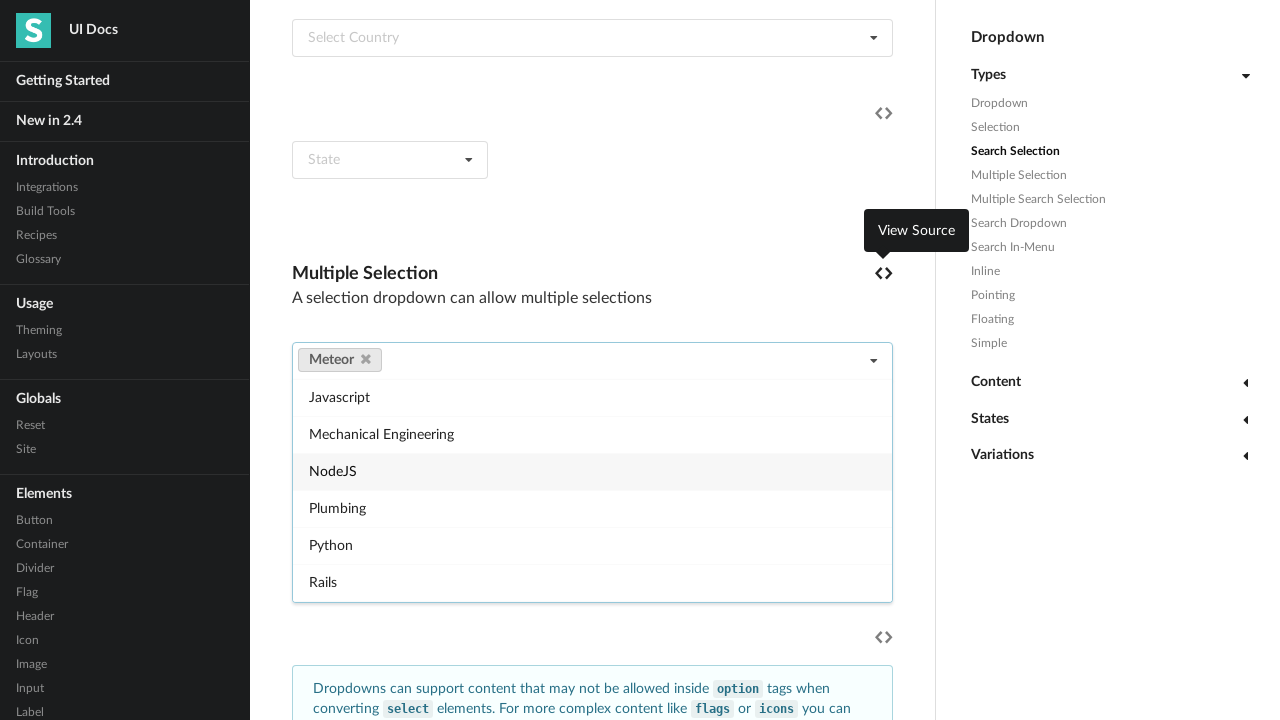